Tests the text box form by filling in username and email fields with generated fake data

Starting URL: https://demoqa.com/text-box

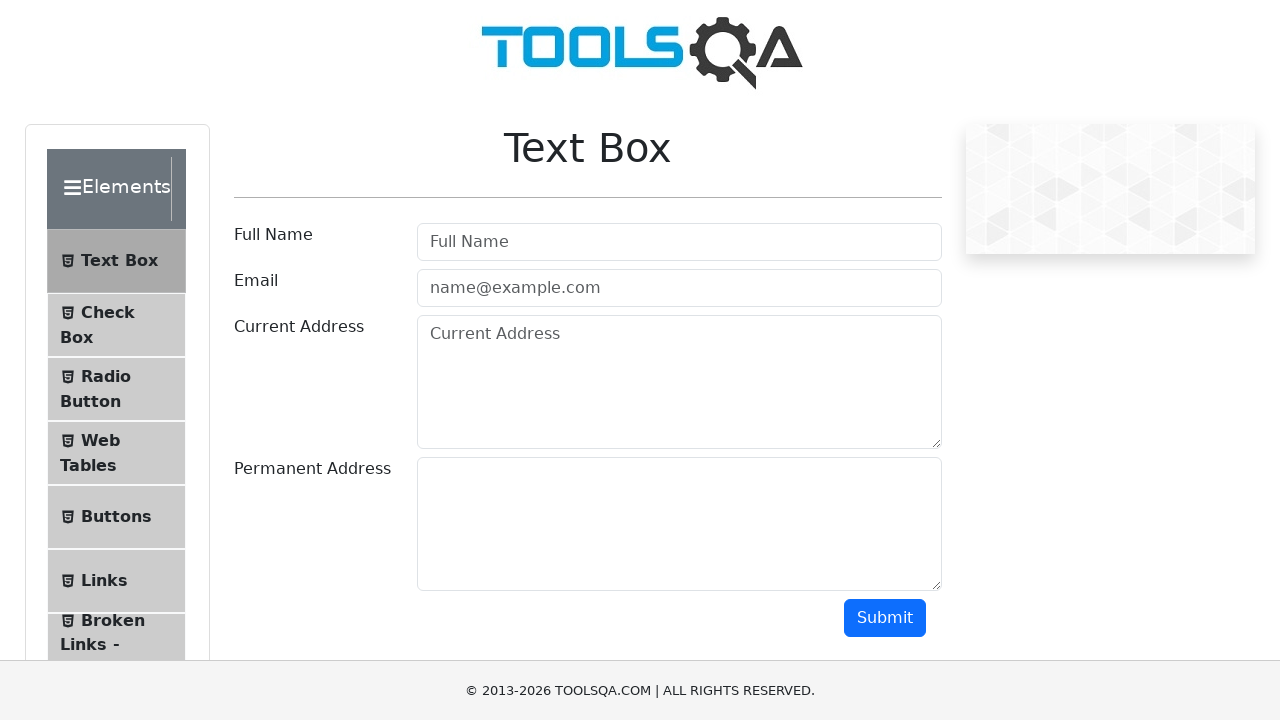

Filled username field with 'Marcus' on #userName
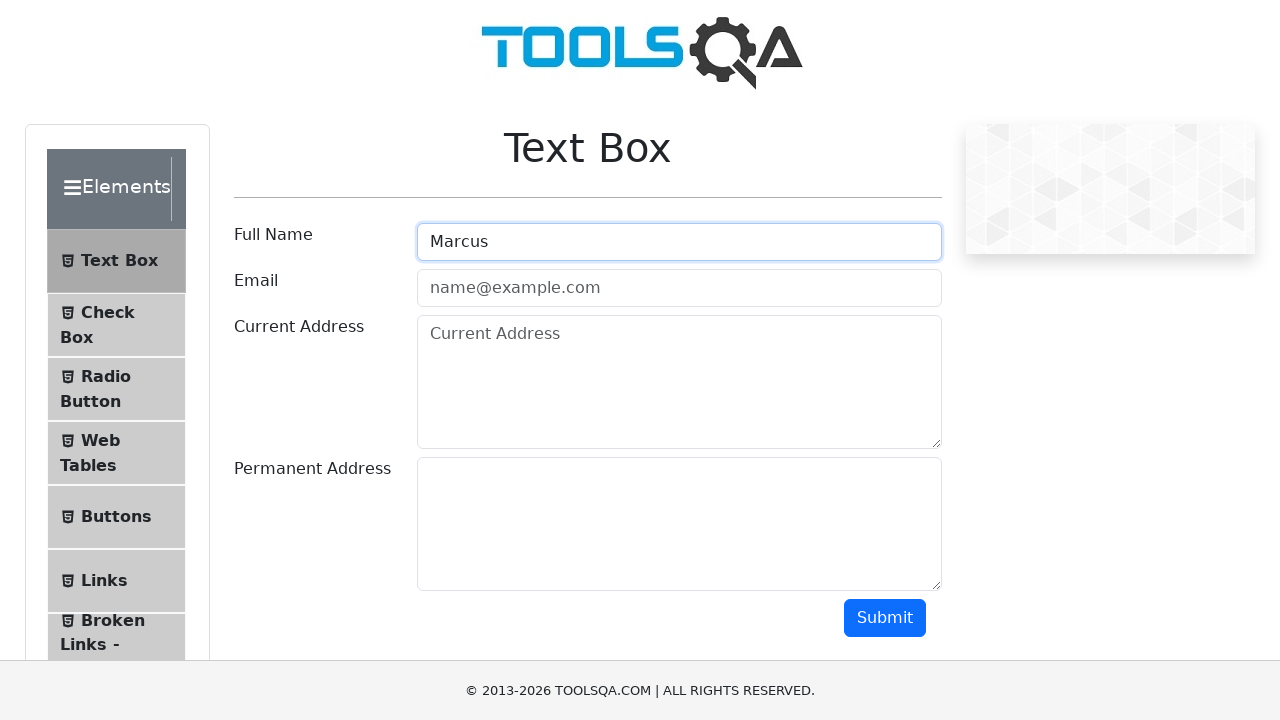

Filled email field with 'marcus.johnson@example.com' on #userEmail
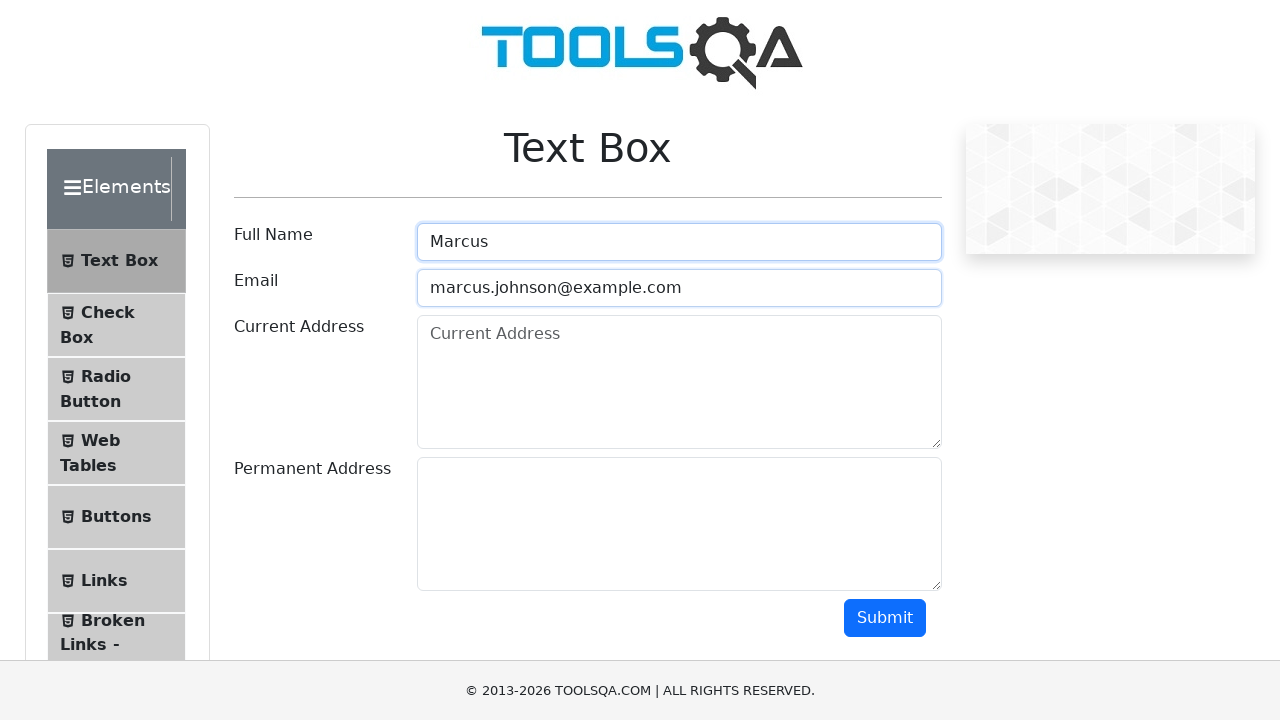

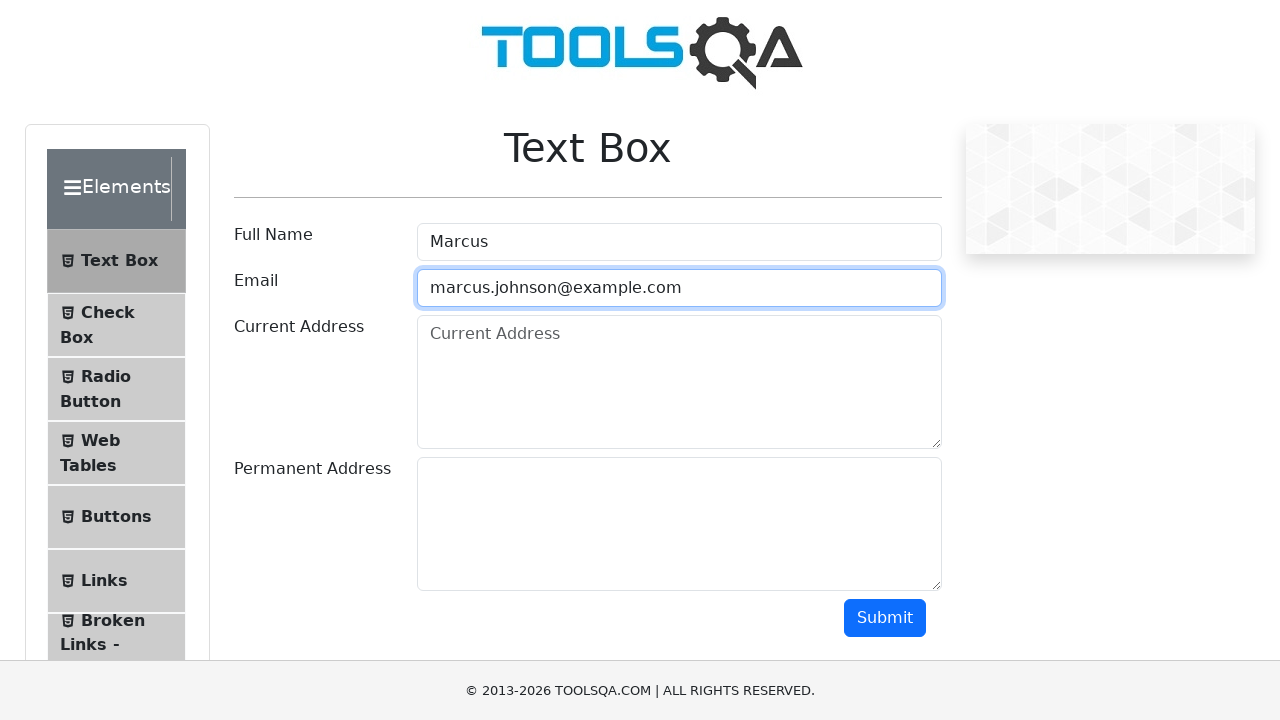